Tests the Practice Form on DemoQA by filling out all form fields including name, email, gender, mobile, date of birth, subjects, hobbies, address, state and city, then submits the form and verifies the data appears in the confirmation modal before closing it.

Starting URL: https://demoqa.com/

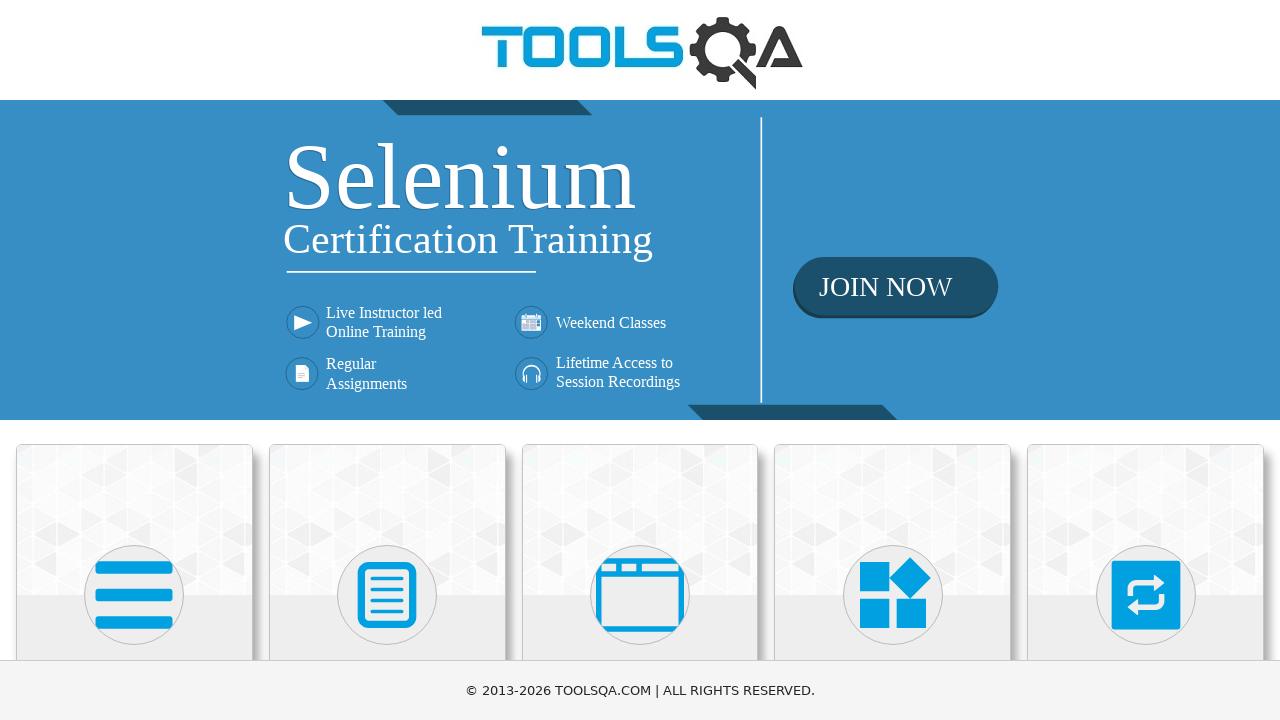

Clicked on Forms section at (387, 360) on xpath=//h5[text()='Forms']
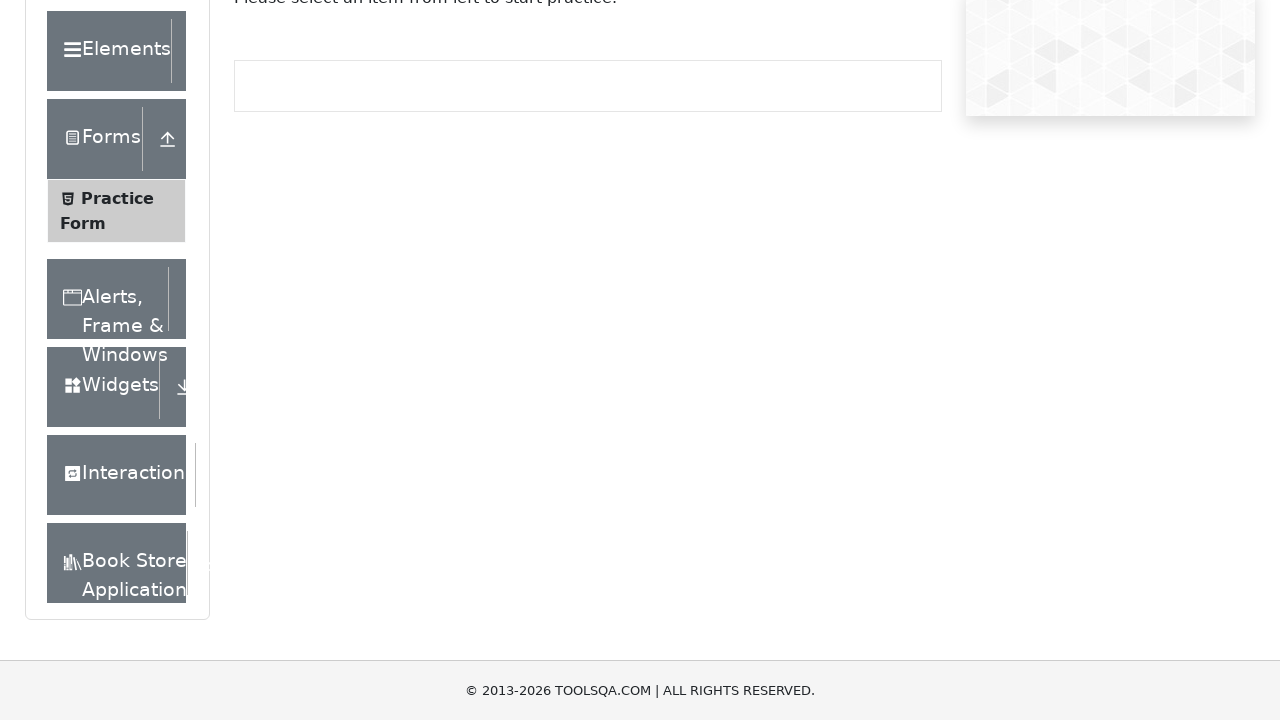

Practice Form option is visible
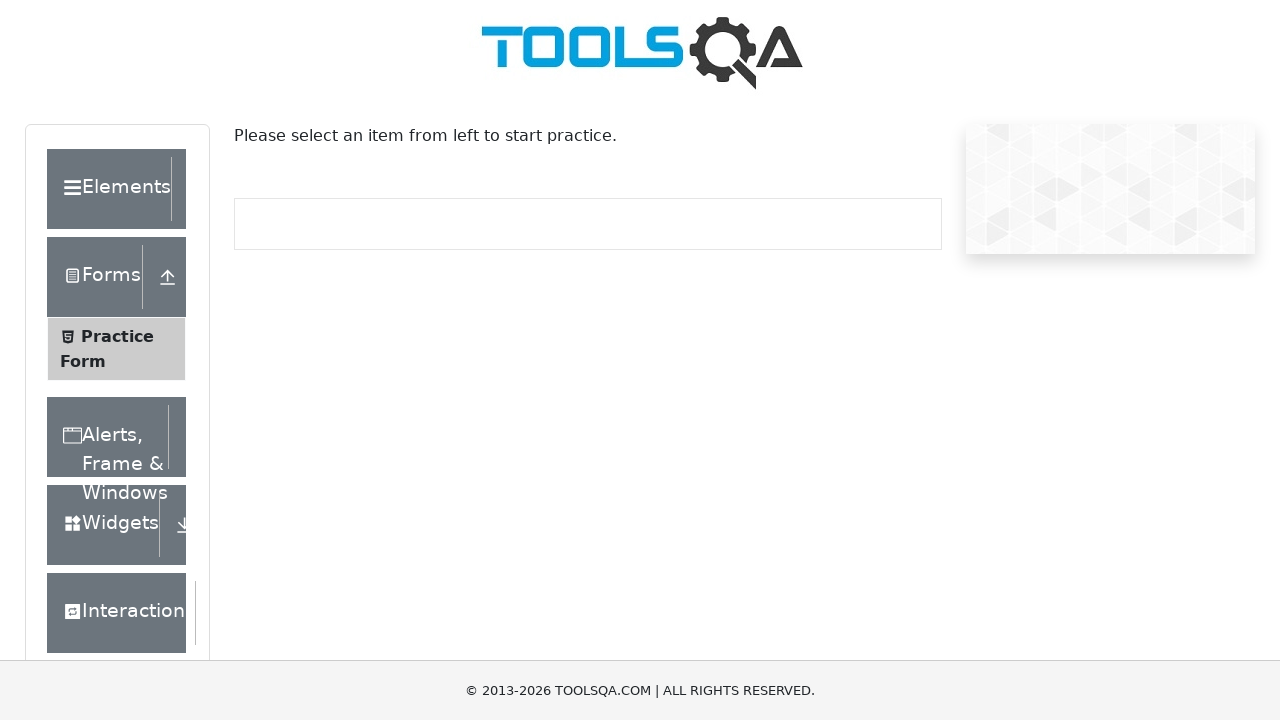

Clicked on Practice Form option at (117, 336) on xpath=//span[text()='Practice Form']
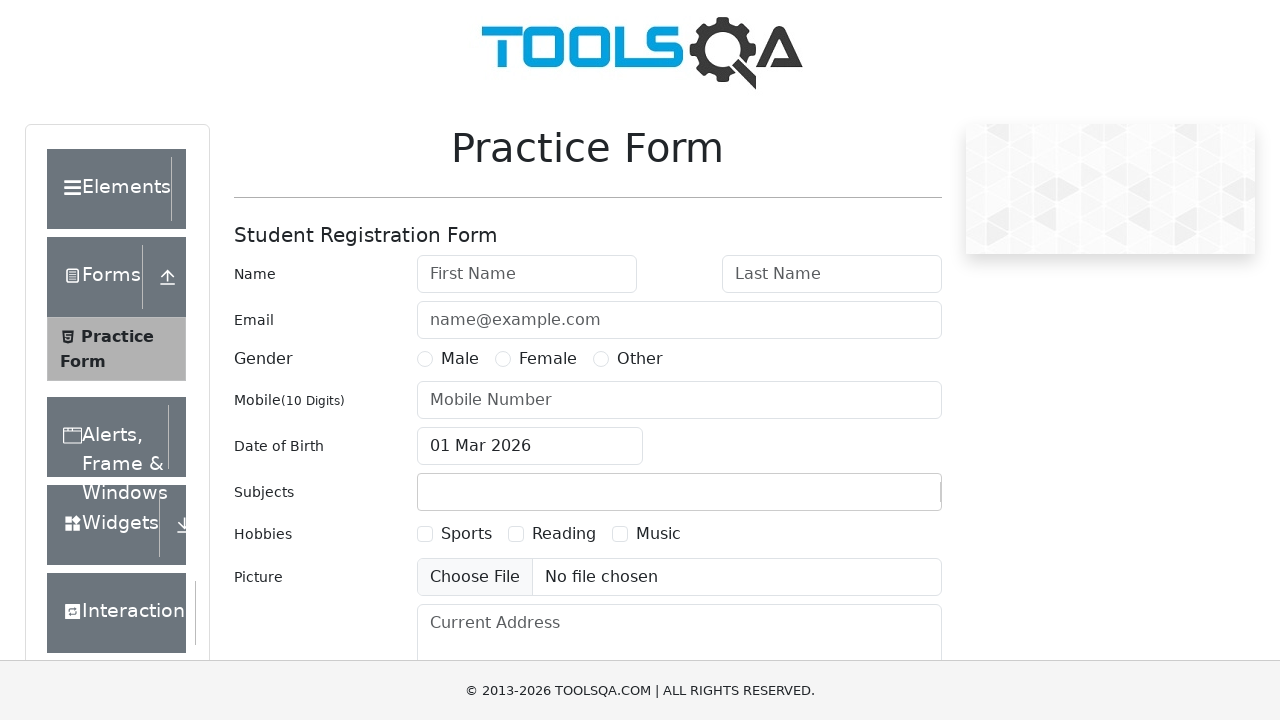

First name field is visible
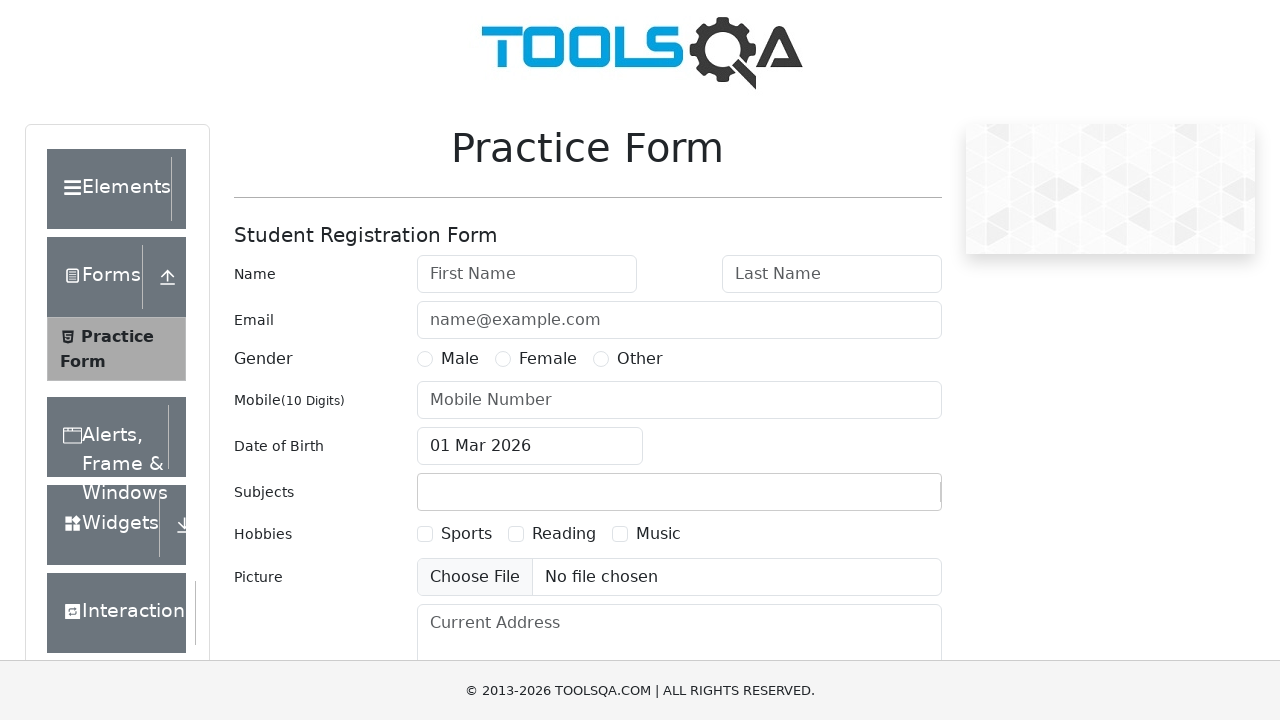

Filled first name with 'John' on #firstName
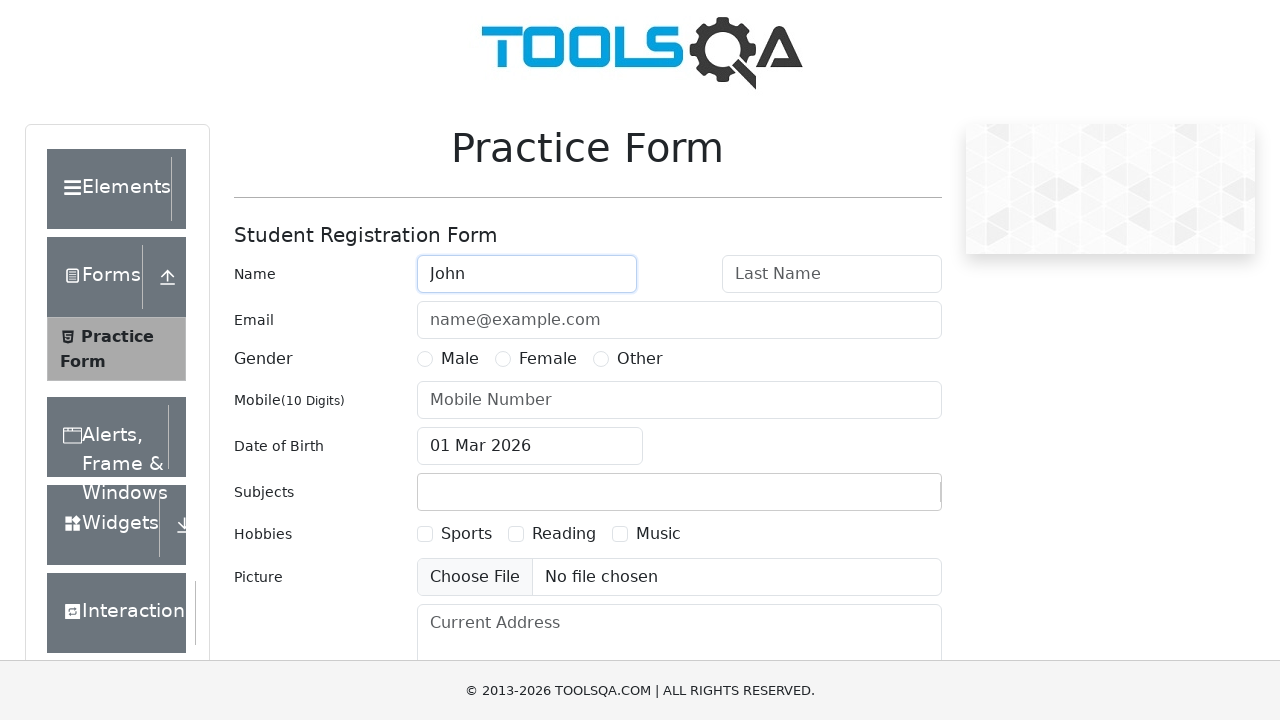

Filled last name with 'Doe' on #lastName
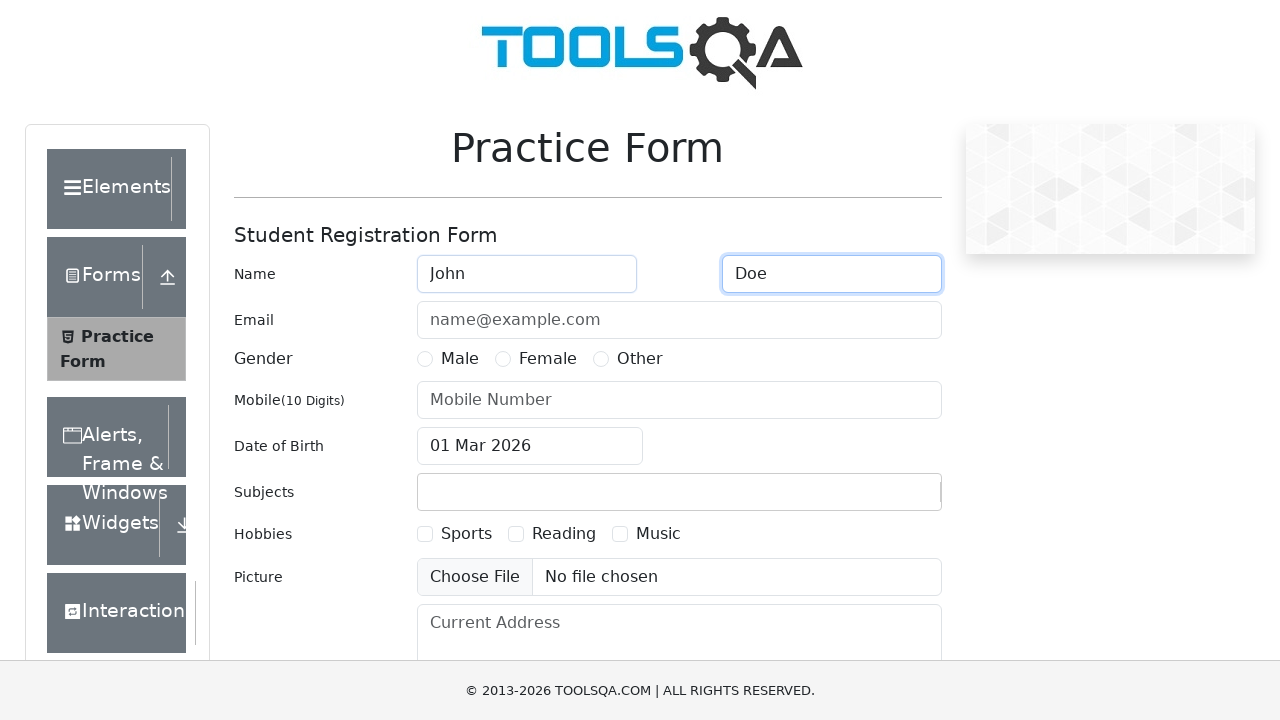

Filled email with 'johndoe@example.com' on #userEmail
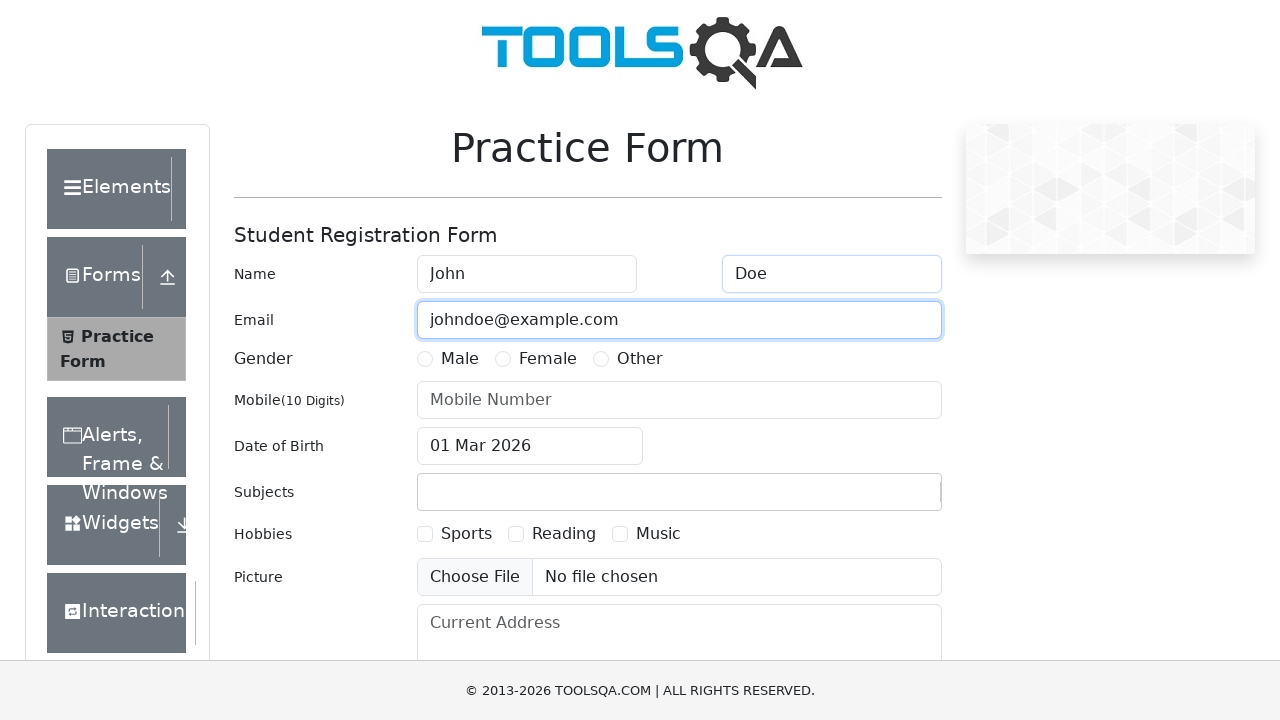

Selected Male gender at (460, 359) on xpath=//label[text()='Male']
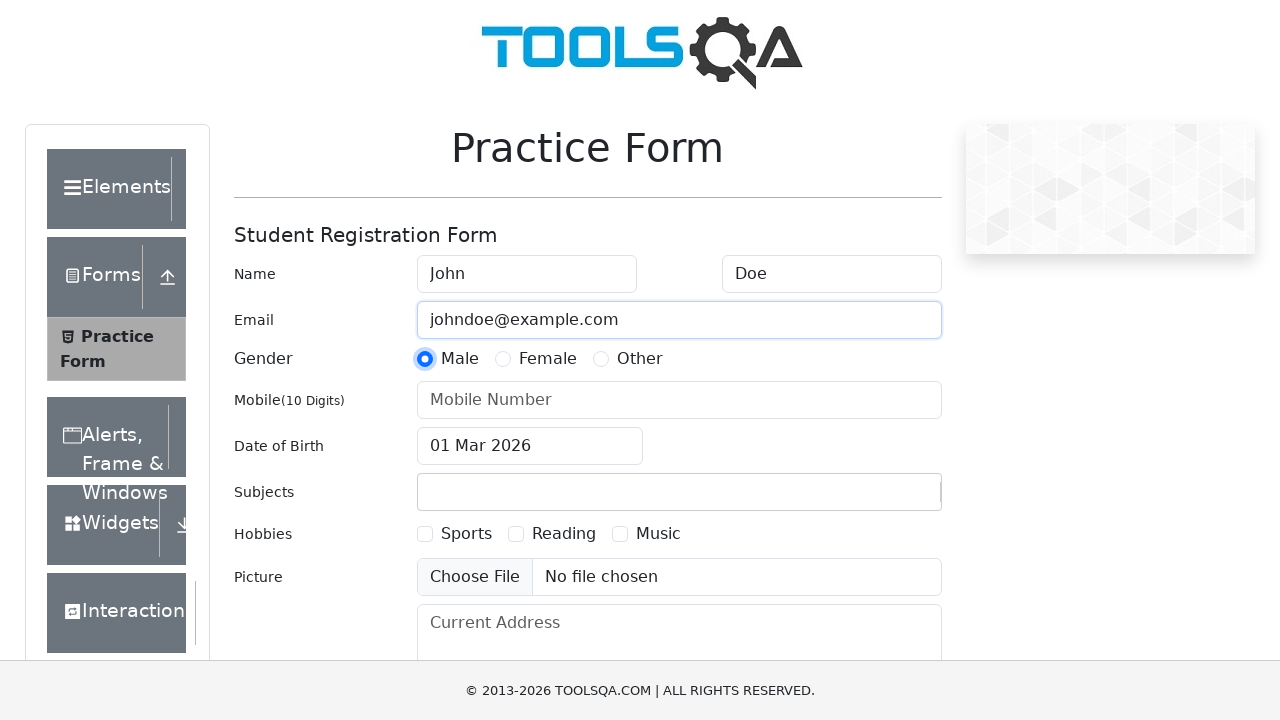

Filled mobile number with '1234567890' on #userNumber
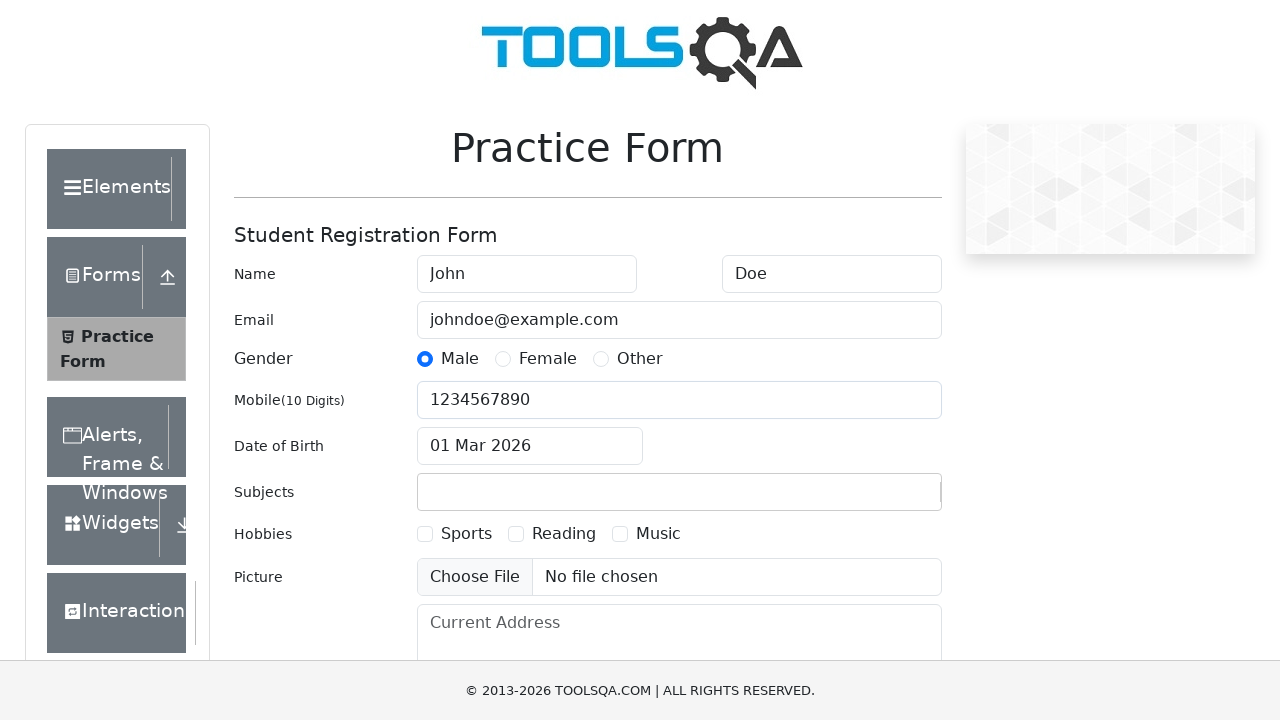

Clicked on date of birth input field at (530, 446) on #dateOfBirthInput
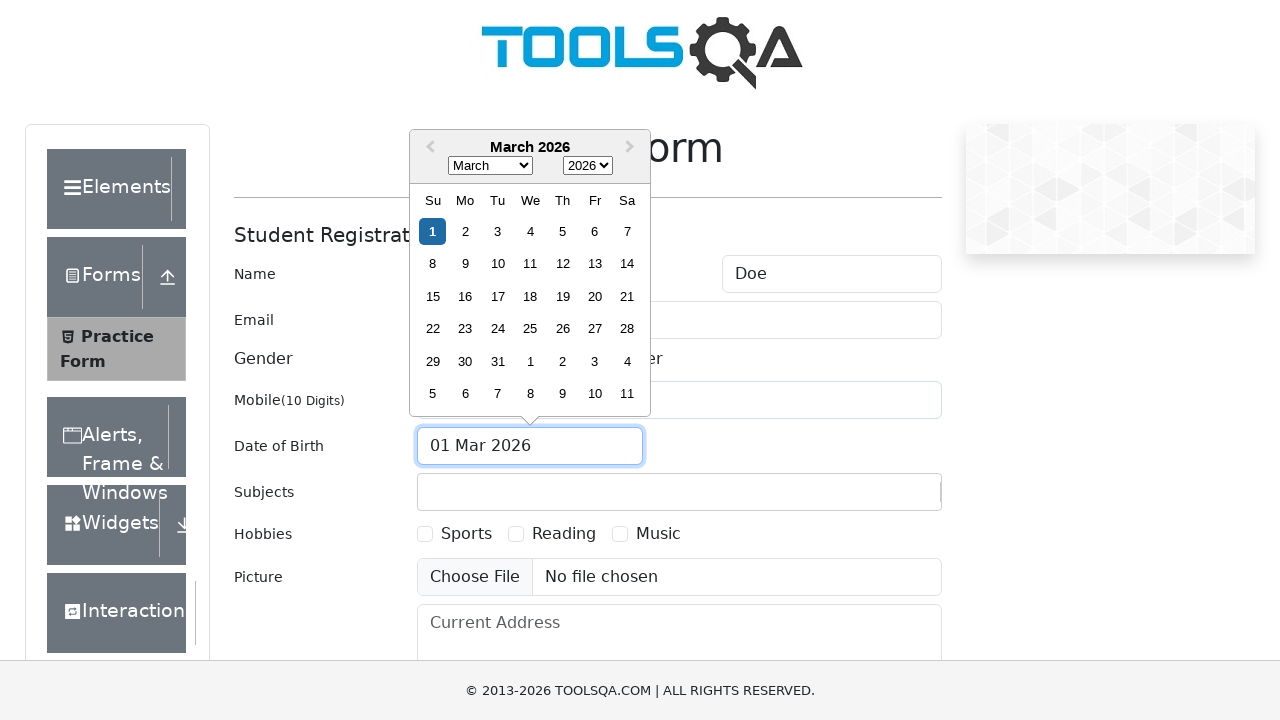

Selected all text in date field
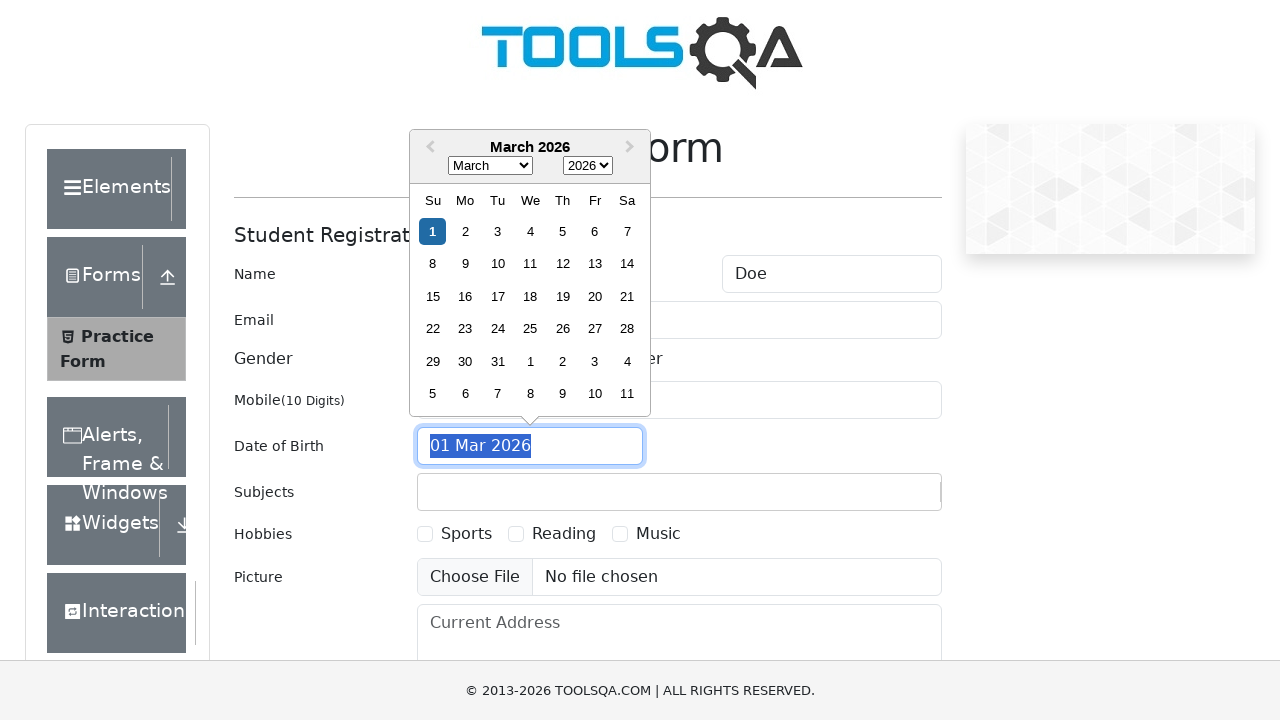

Typed date of birth '10 Jan 1990'
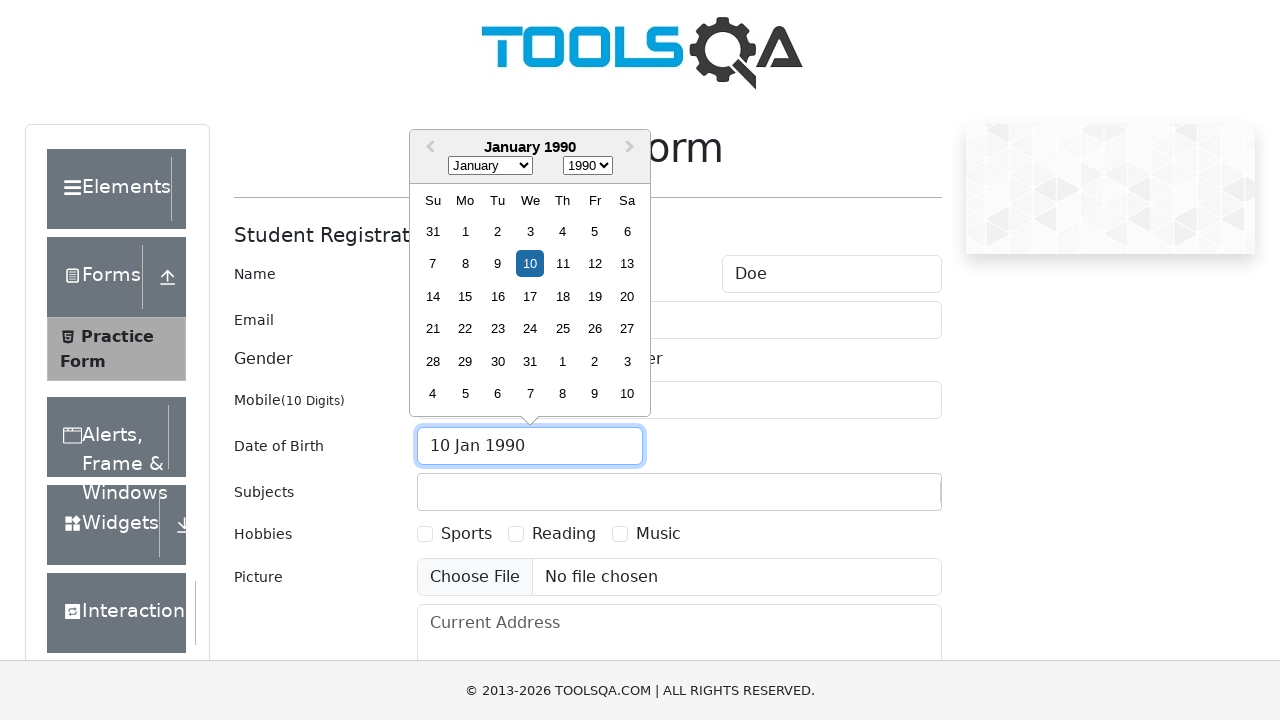

Pressed Enter to confirm date of birth
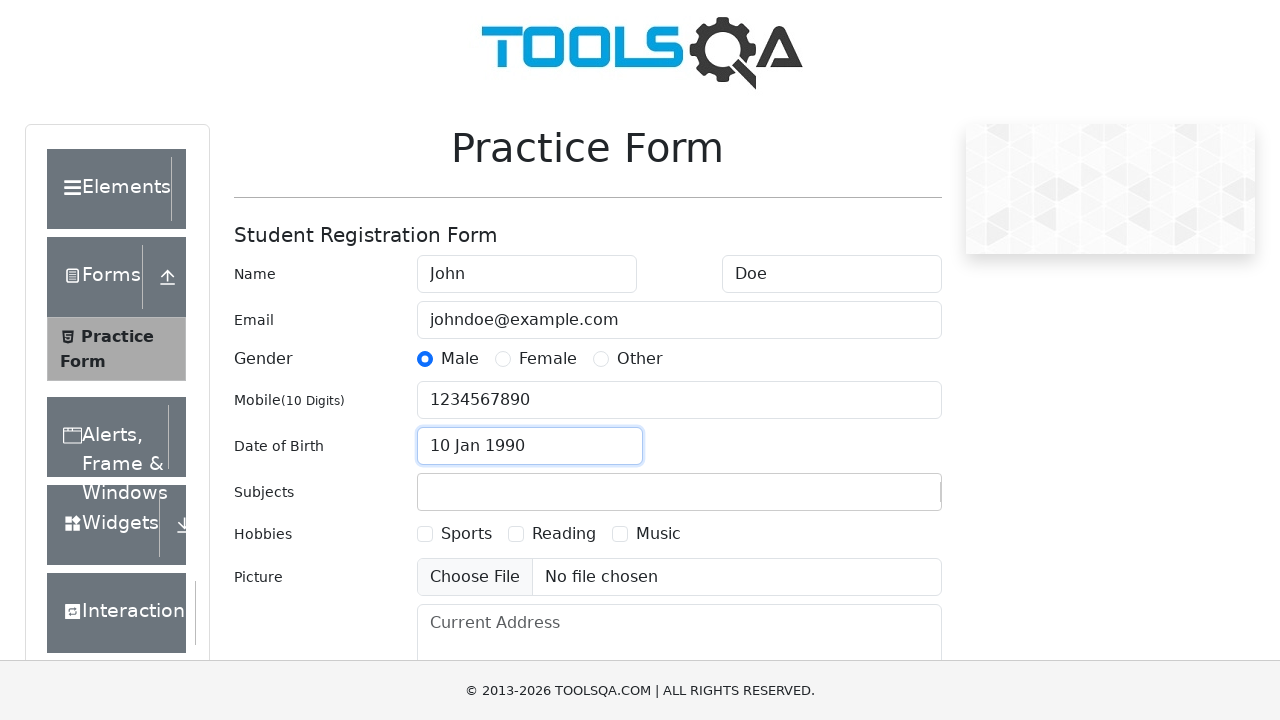

Filled subjects field with 'Math' on #subjectsInput
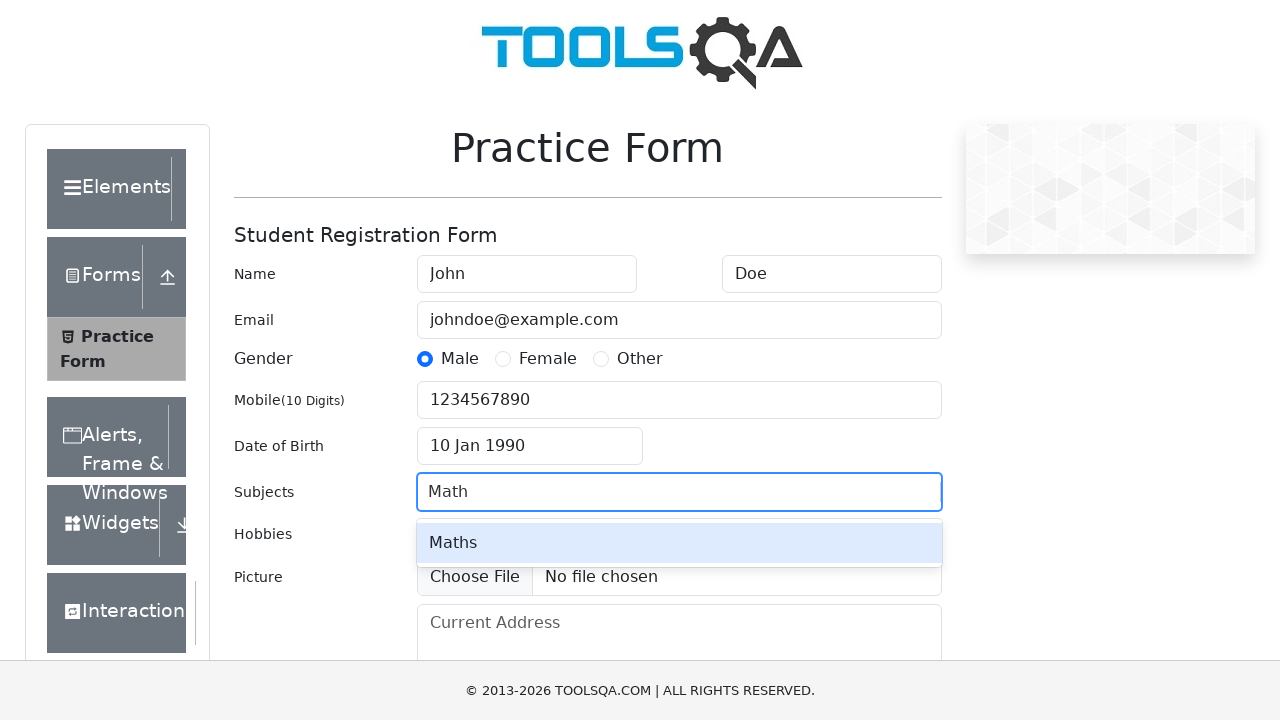

Pressed Tab to confirm Math subject
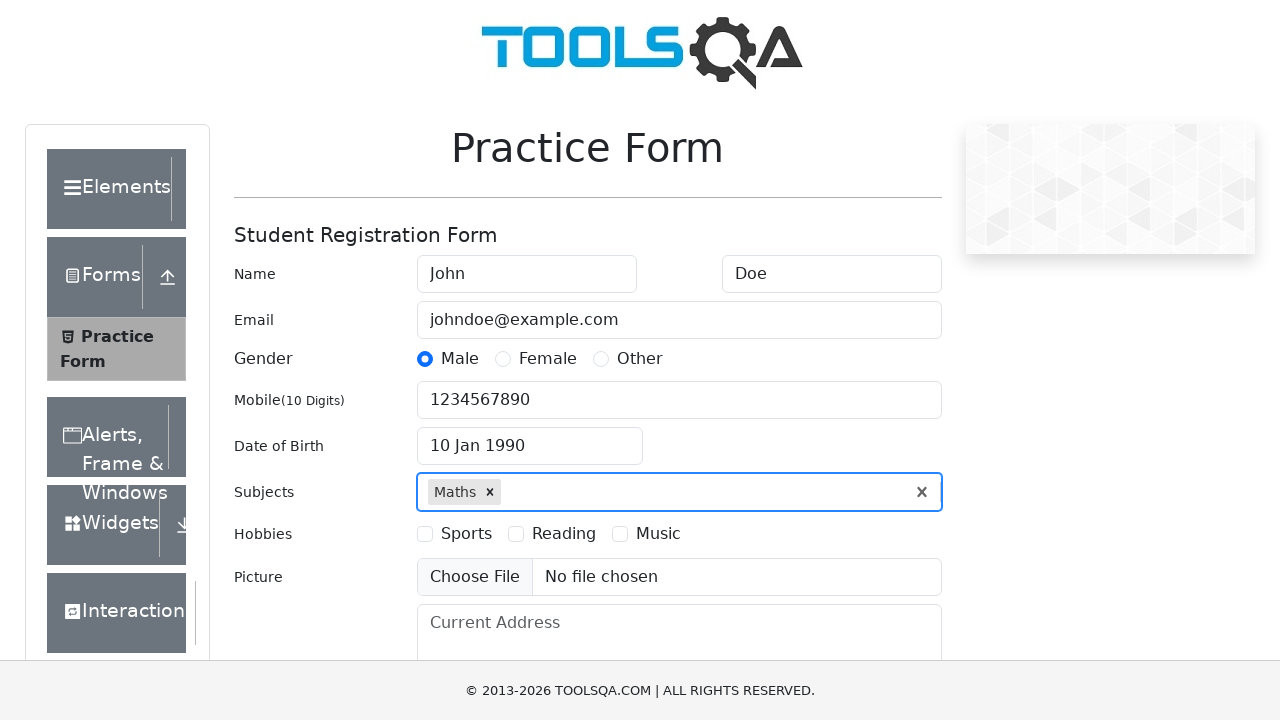

Filled subjects field with 'Physics' on #subjectsInput
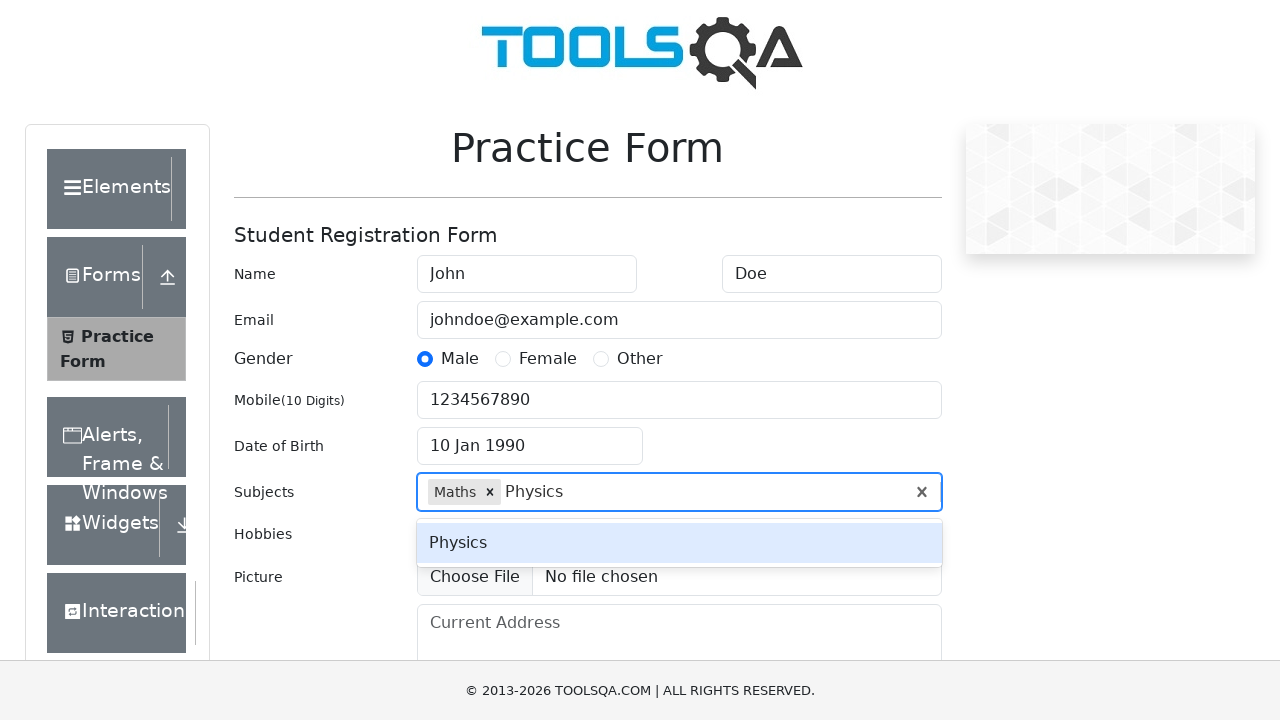

Pressed Tab to confirm Physics subject
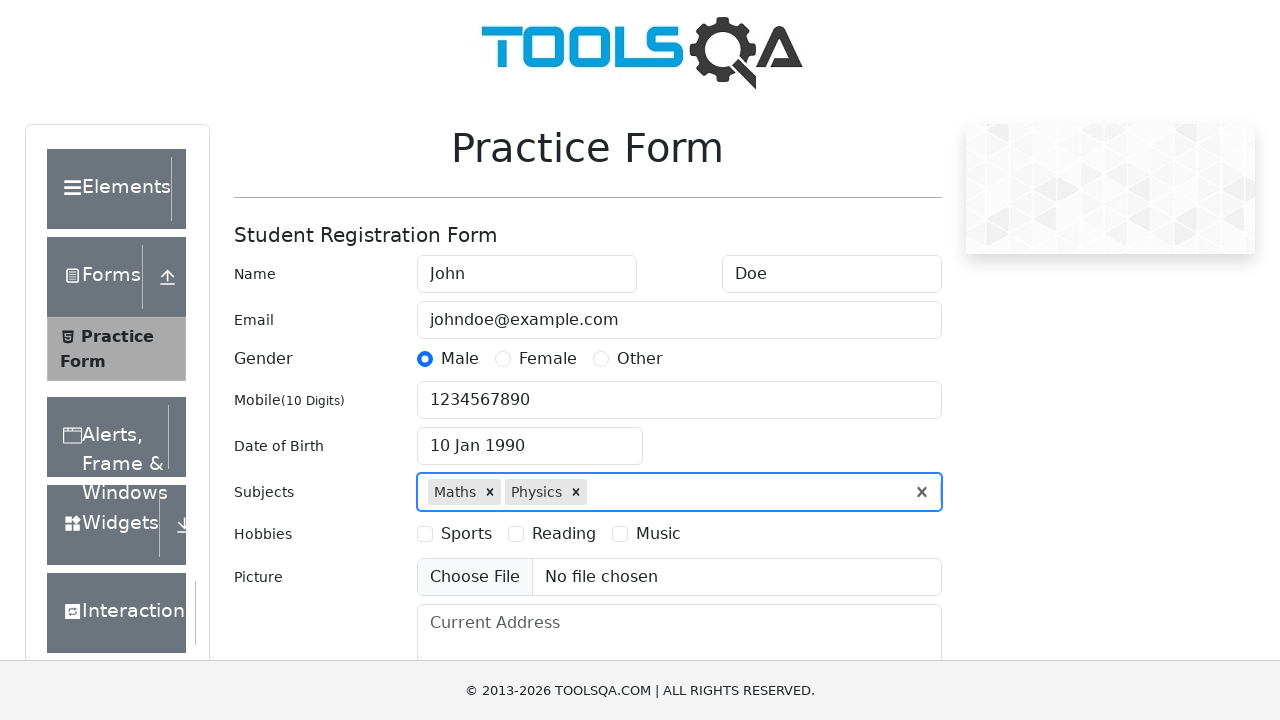

Filled subjects field with 'Computer Science' on #subjectsInput
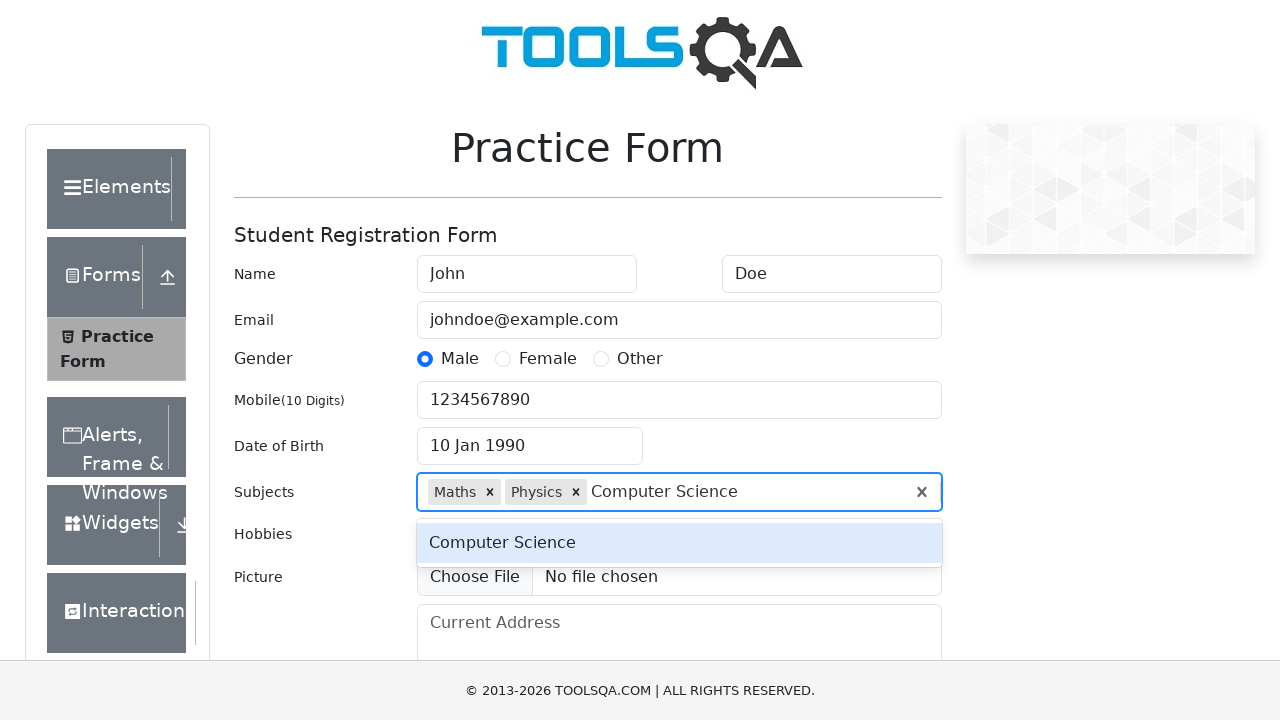

Pressed Tab to confirm Computer Science subject
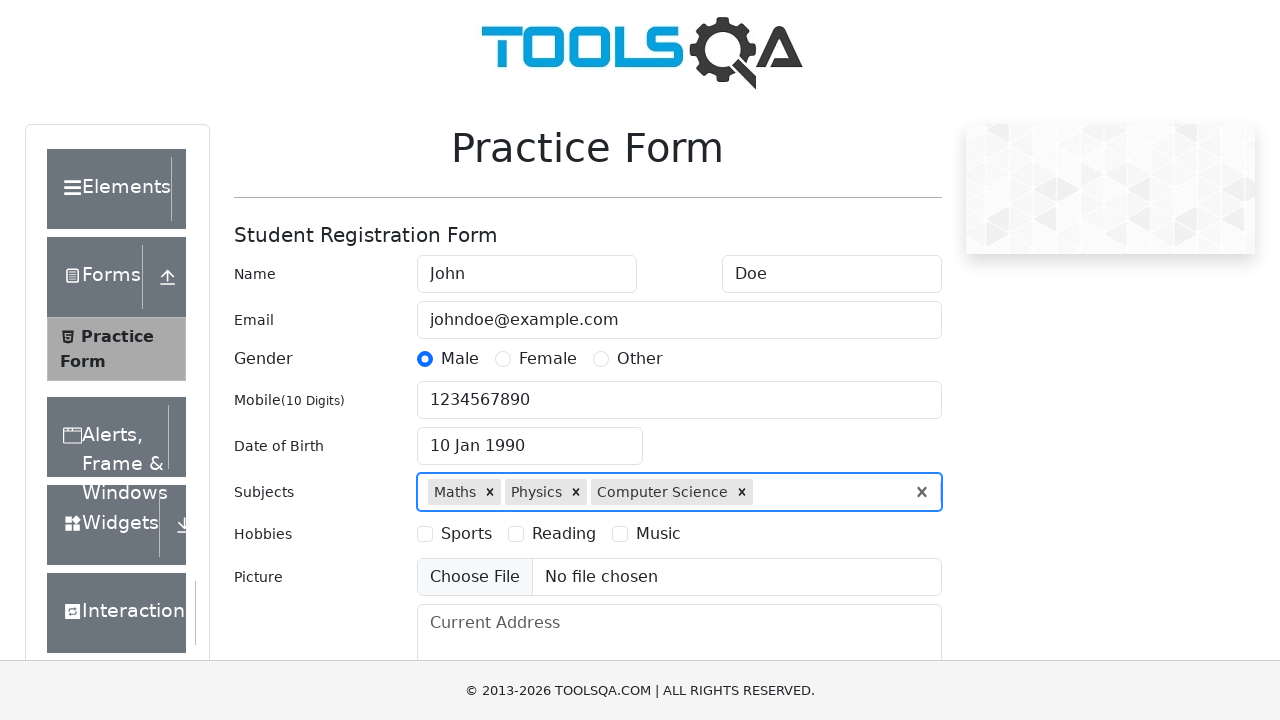

Selected Sports hobby at (466, 534) on xpath=//label[text()='Sports']
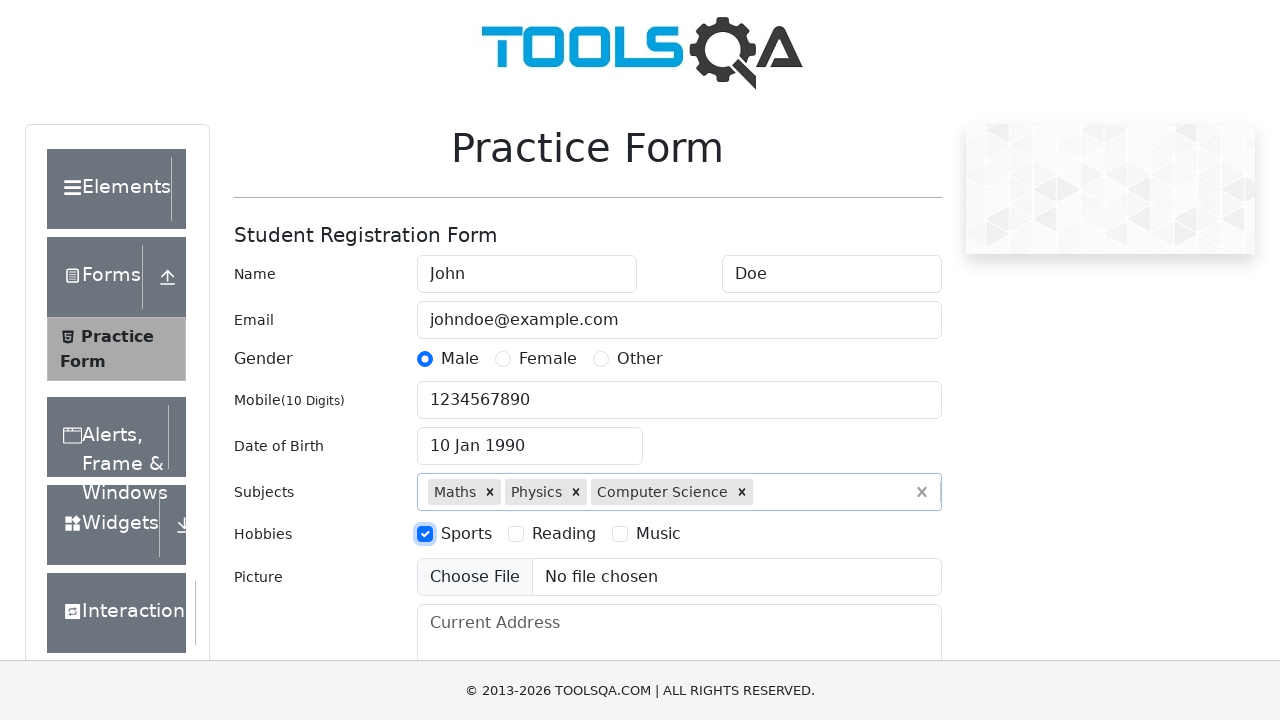

Filled current address with '123 Main Street, City, Country' on #currentAddress
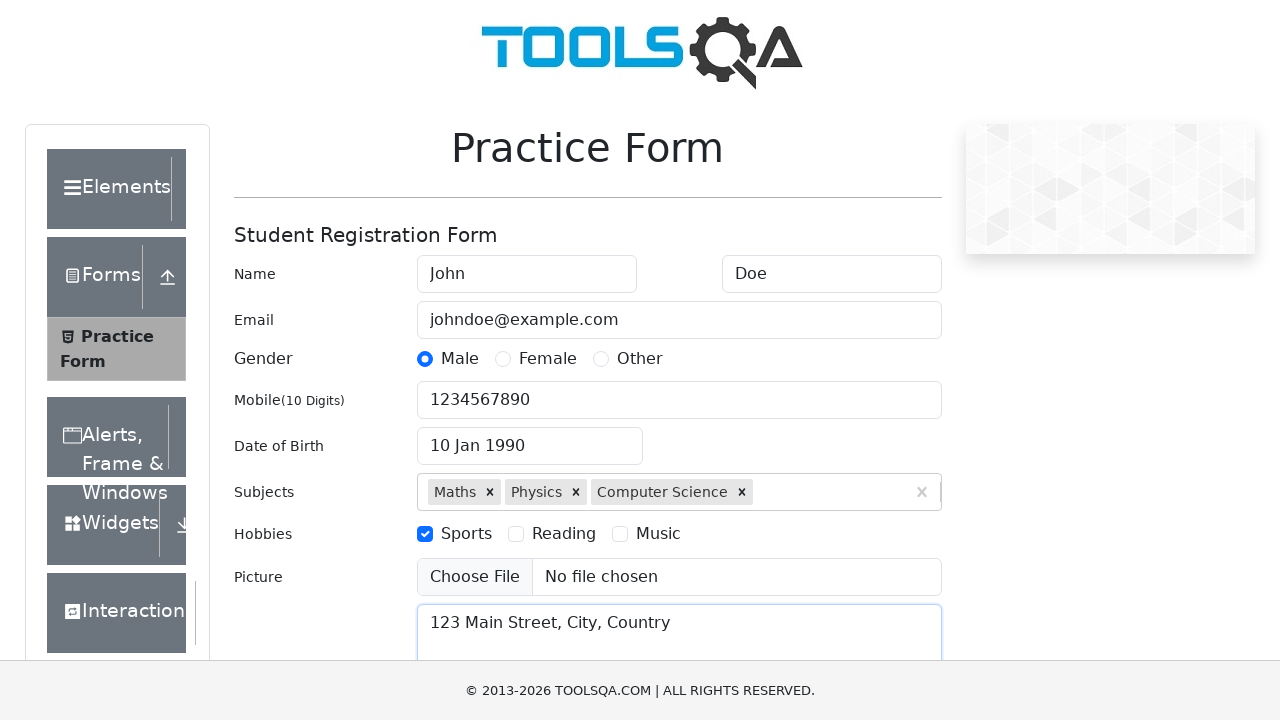

Filled state field with 'NCR' on #react-select-3-input
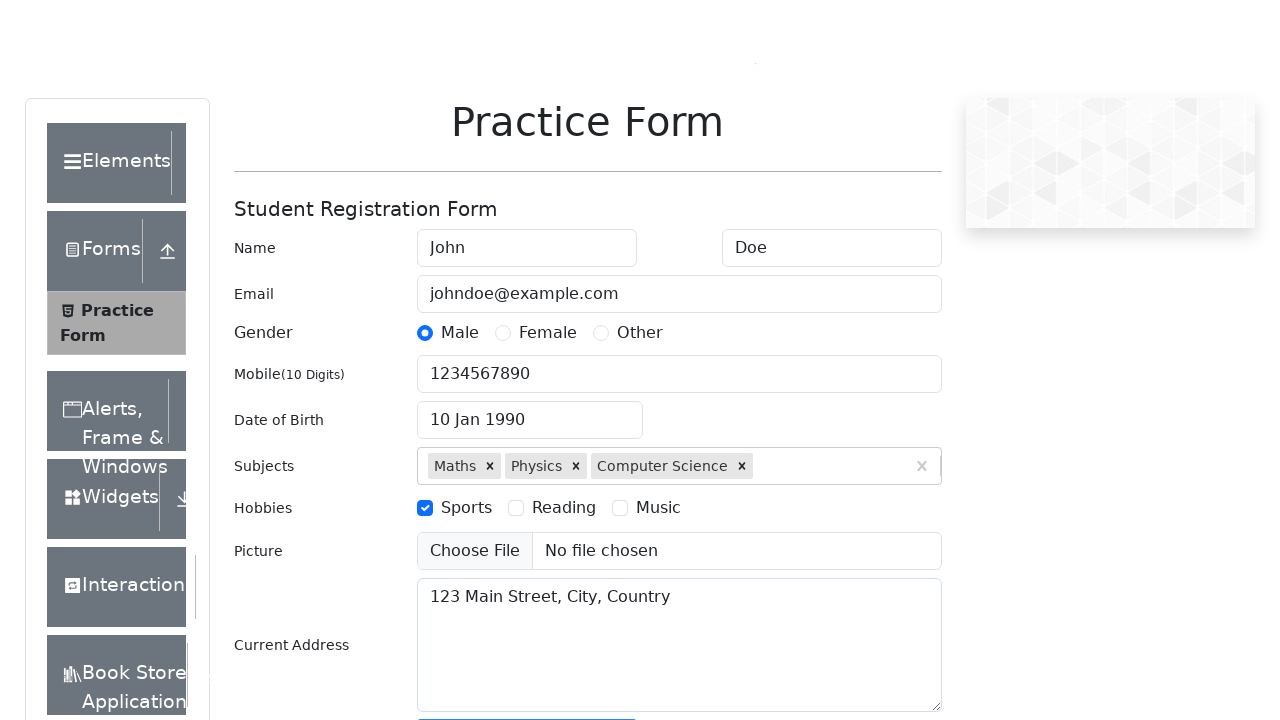

Pressed Enter to confirm state selection
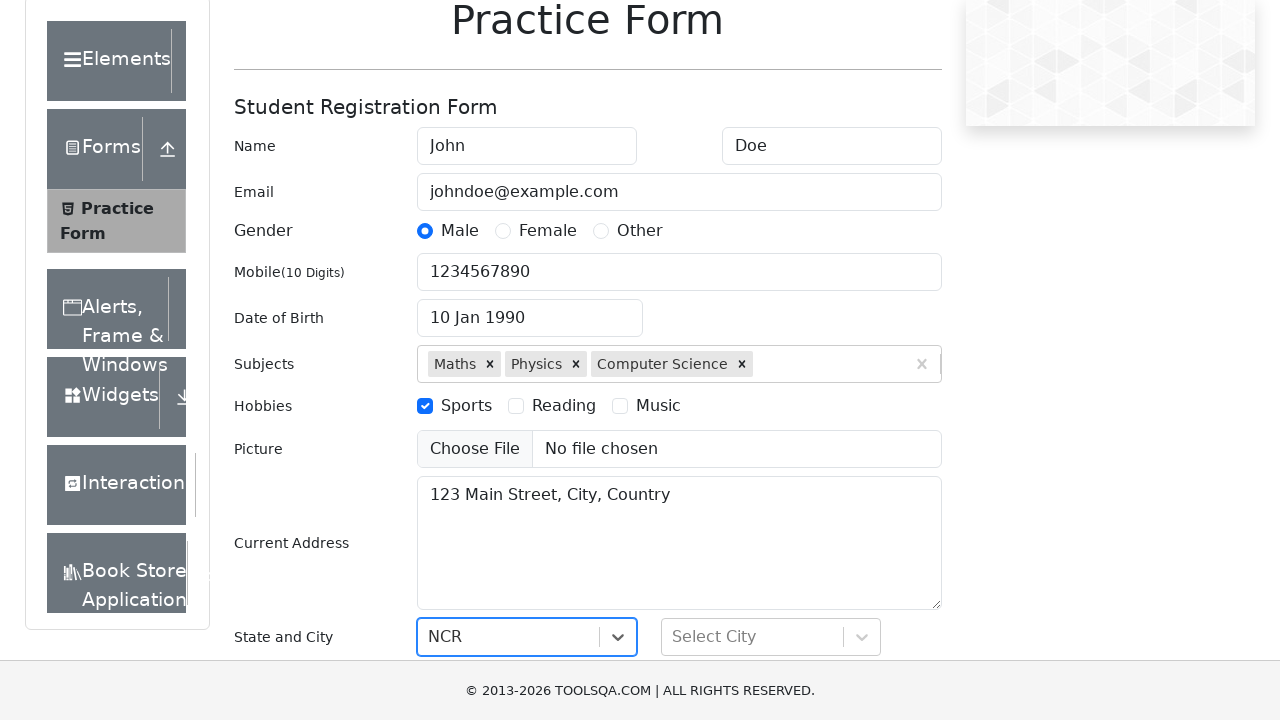

Filled city field with 'Delhi' on #react-select-4-input
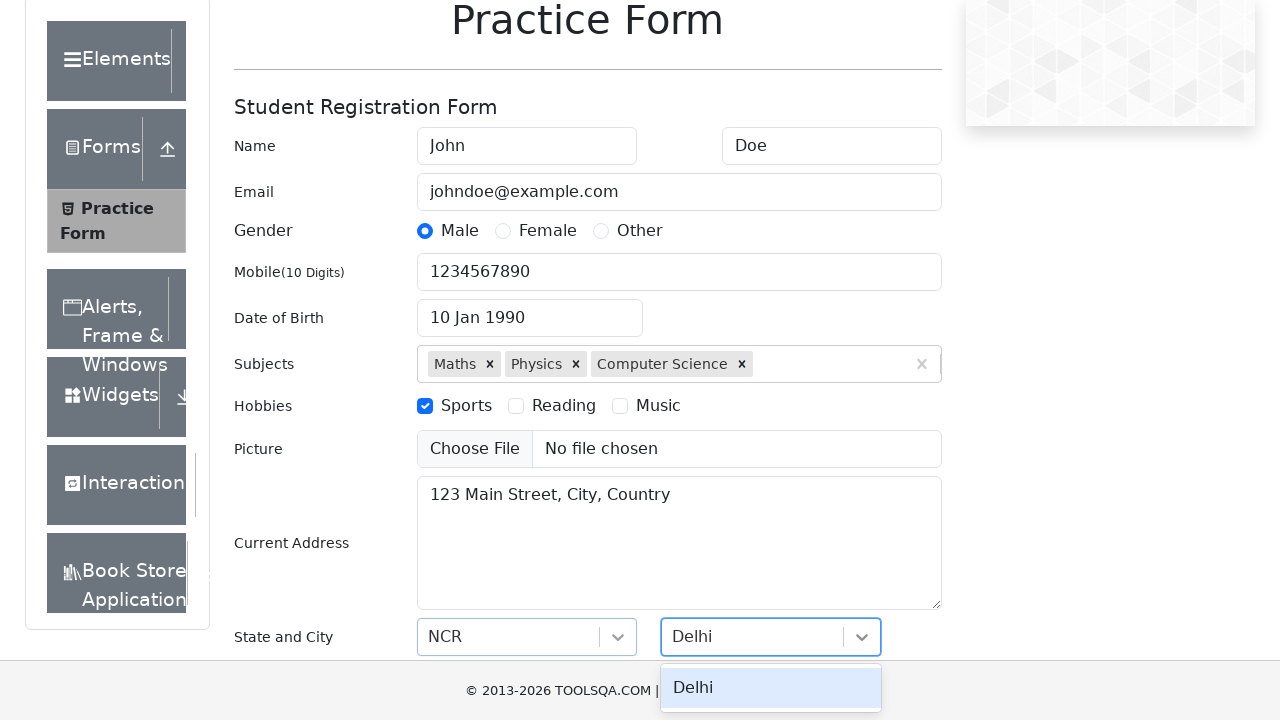

Pressed Enter to confirm city selection
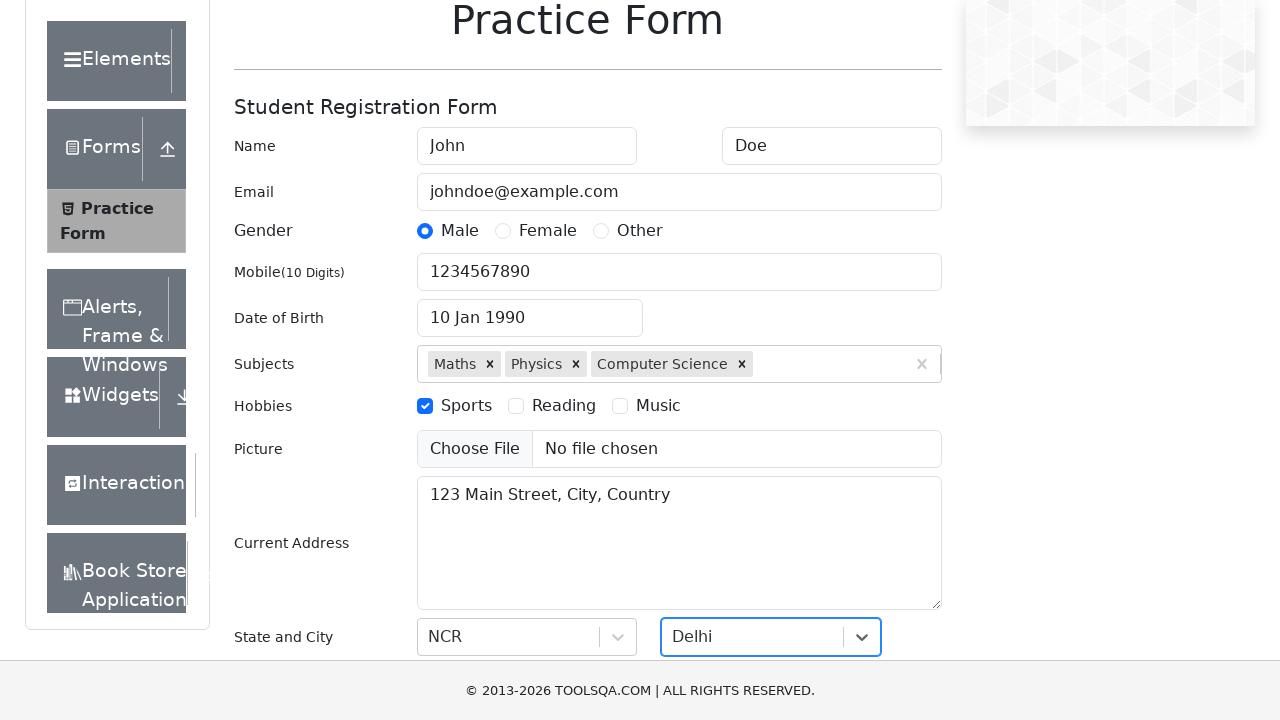

Clicked Submit button to submit the form at (885, 499) on #submit
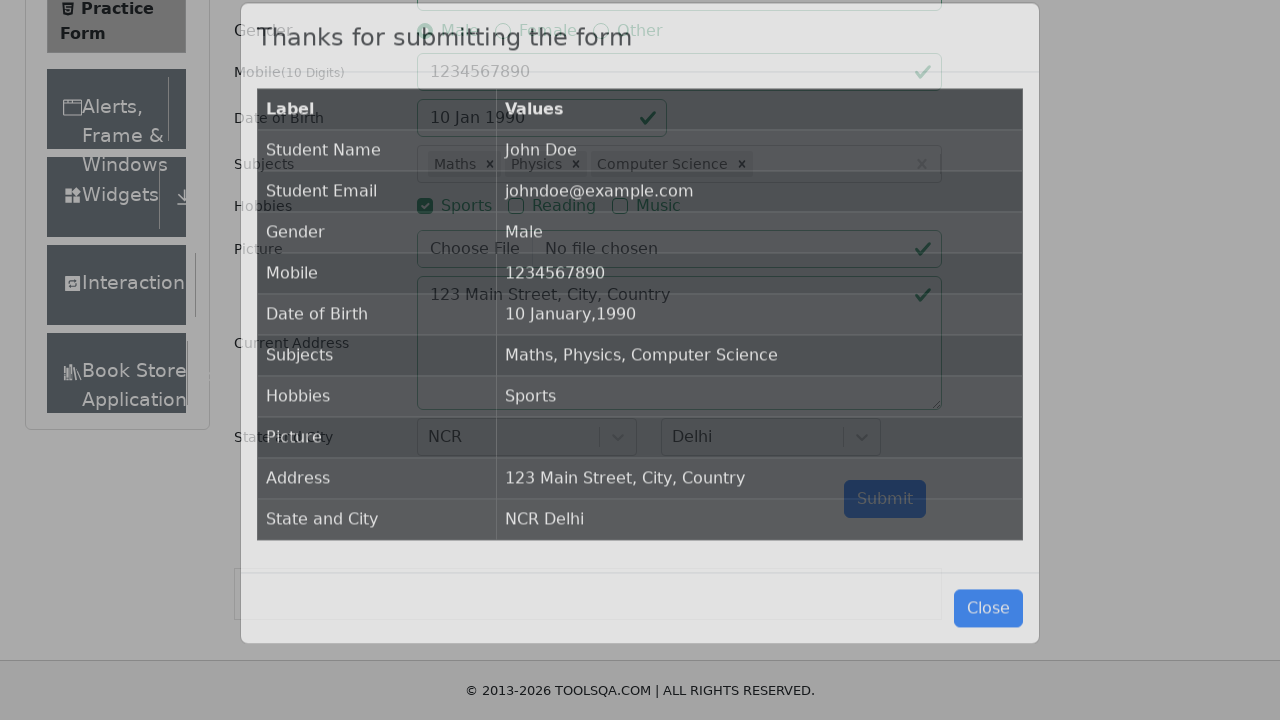

Confirmation modal appeared with submitted data
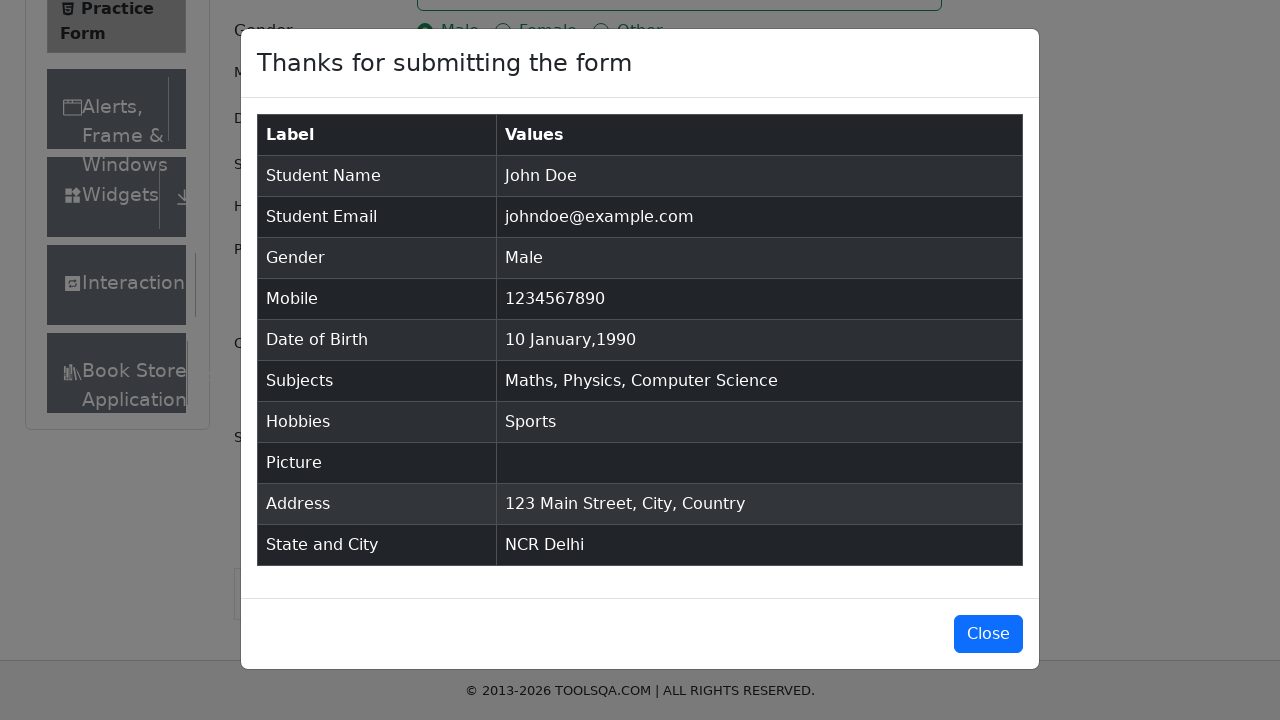

Clicked Close button to close the confirmation modal at (988, 634) on #closeLargeModal
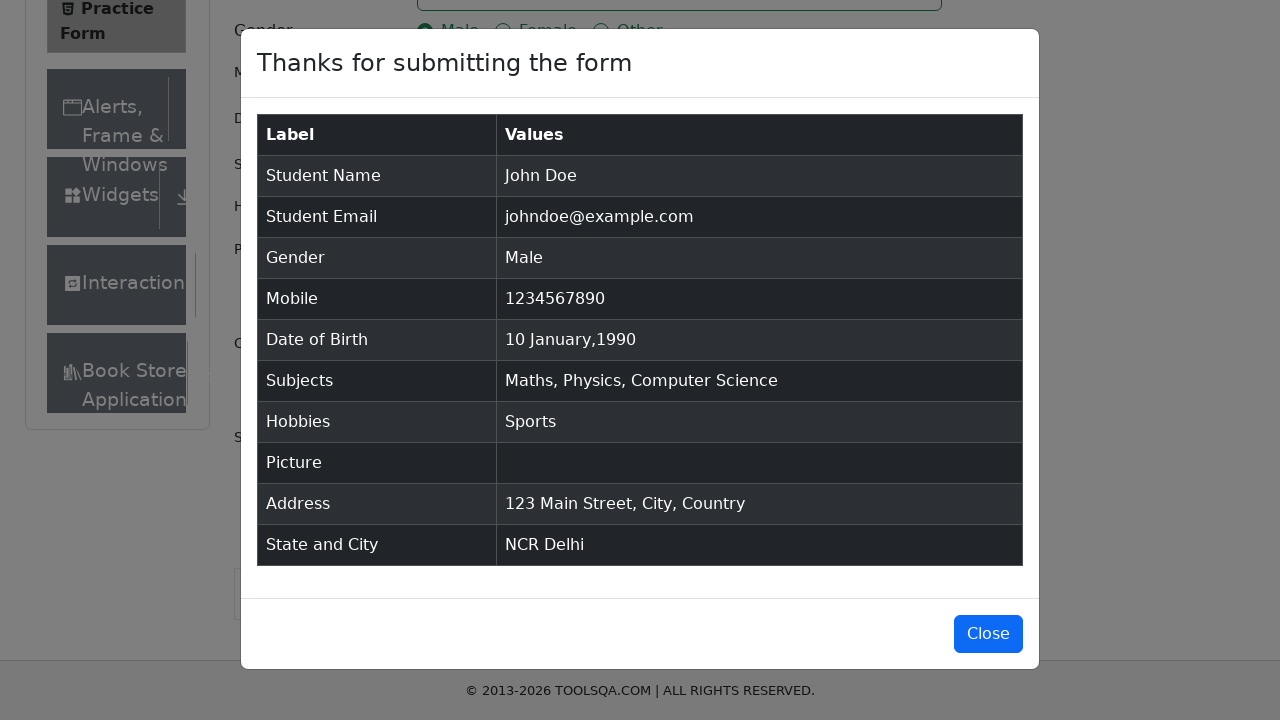

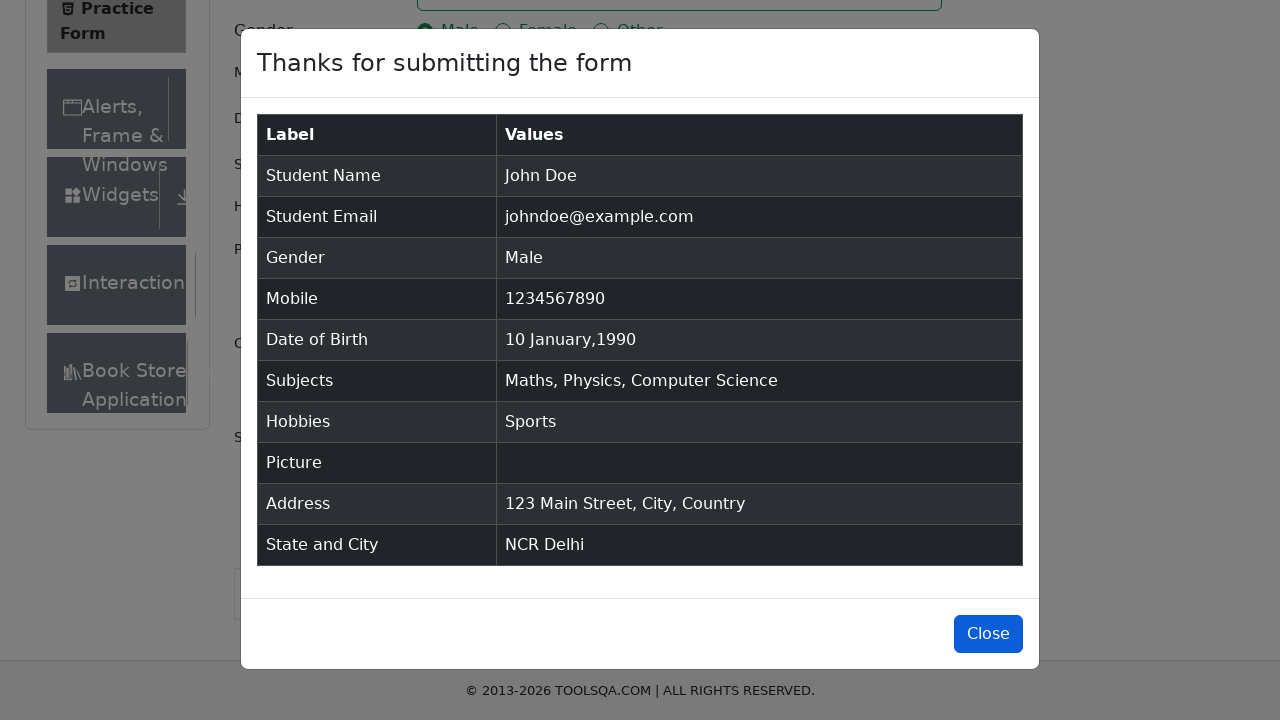